Fills out a practice registration form with personal information including name, email, gender, phone, date of birth, subjects, hobbies, address, and location, then submits the form

Starting URL: https://demoqa.com/automation-practice-form

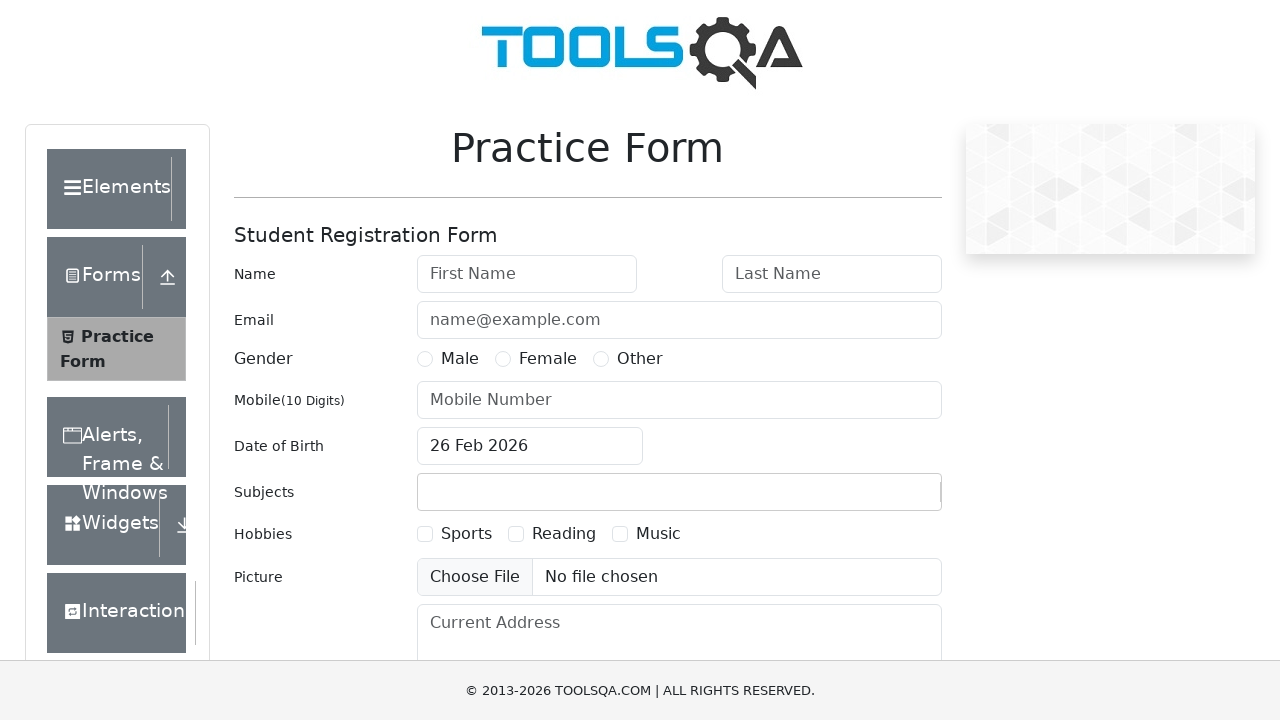

Filled first name field with 'Aditya' on #firstName
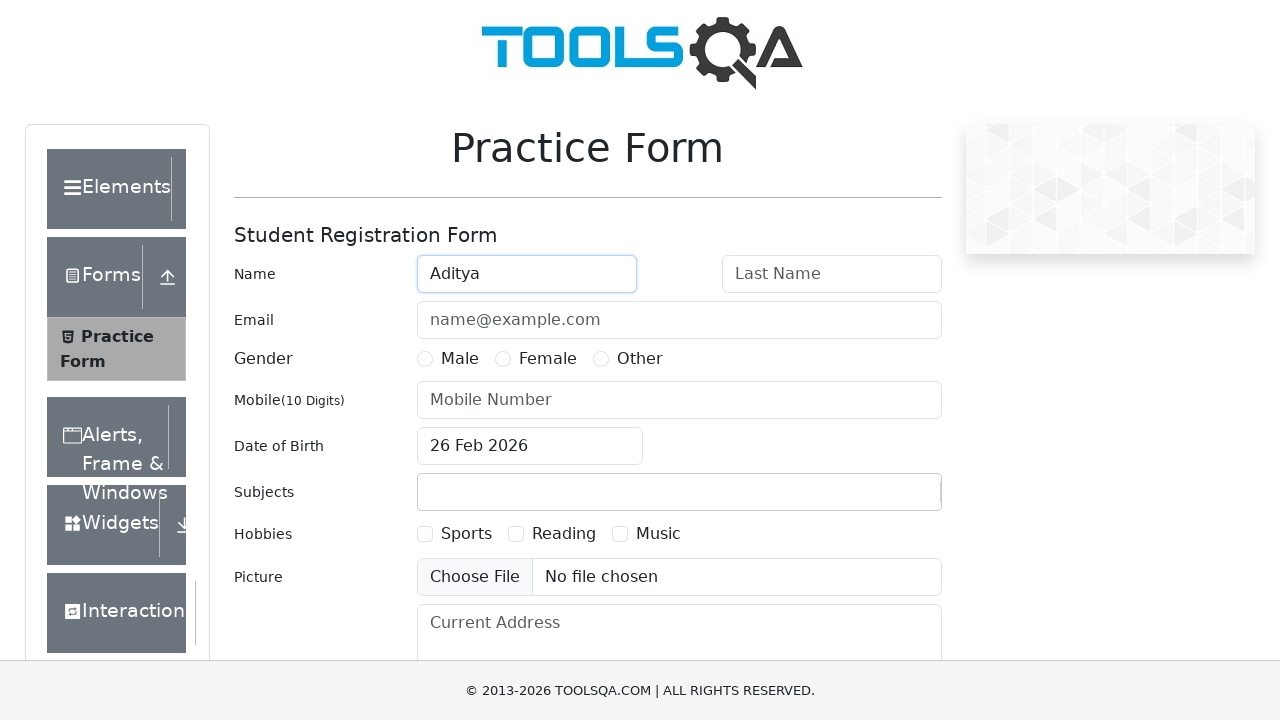

Filled last name field with 'Pamungkas' on #lastName
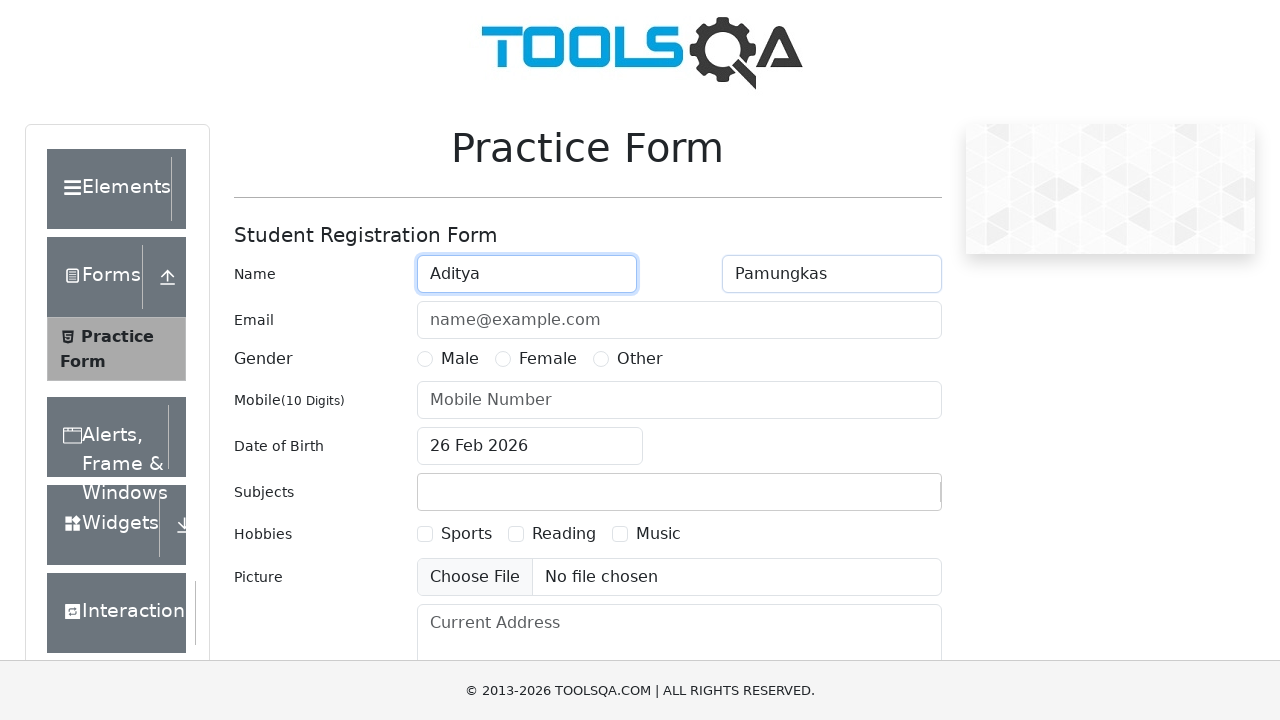

Filled email field with 'aditya.pamungkas@example.com' on #userEmail
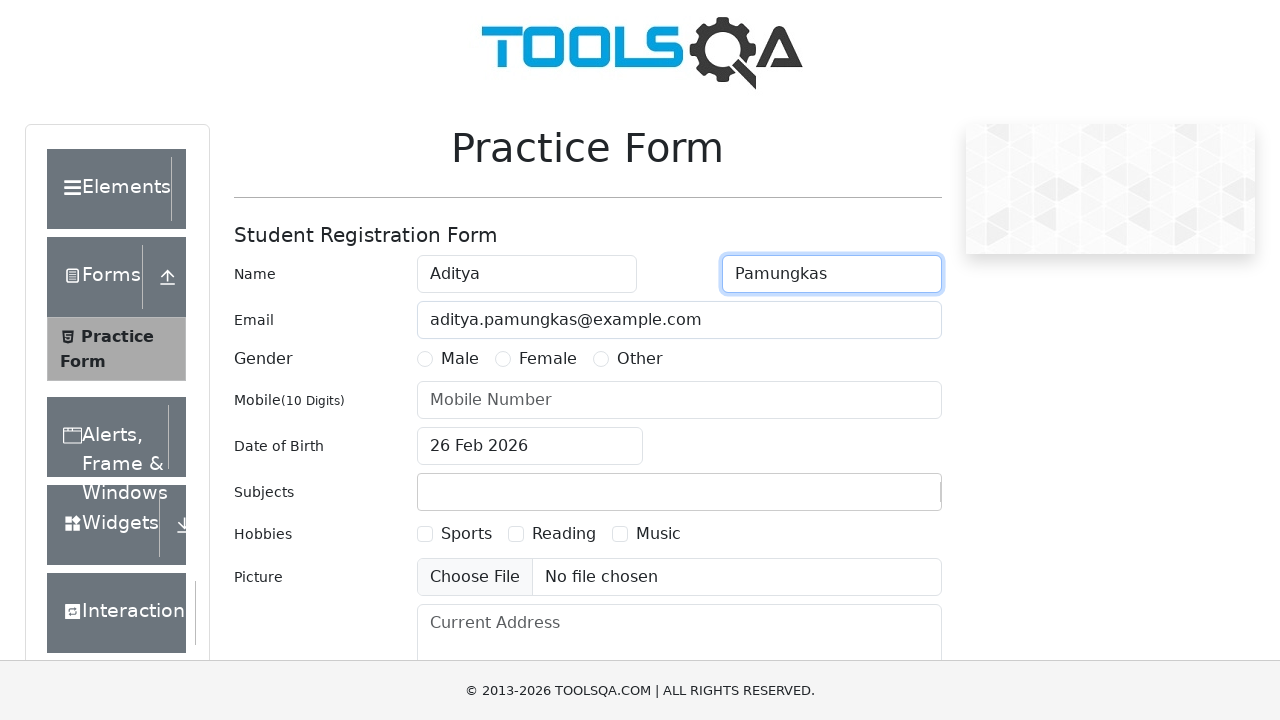

Selected 'Male' gender option at (460, 359) on label:has-text('Male')
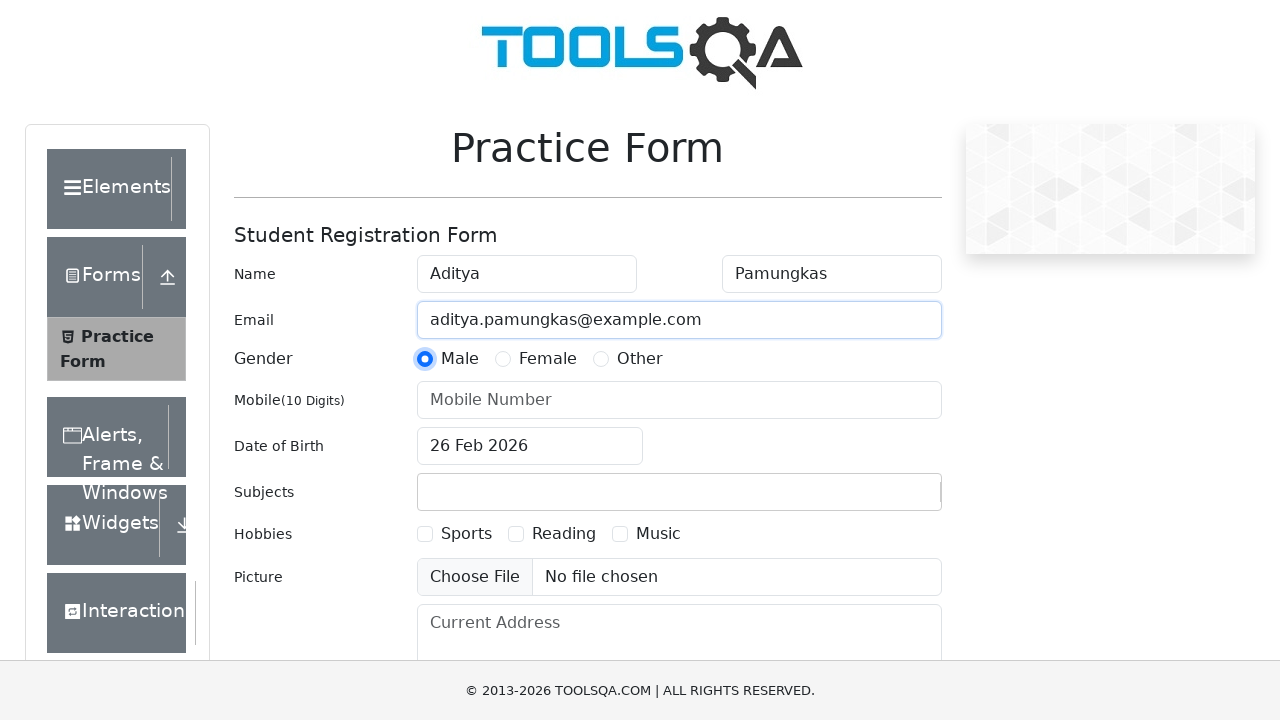

Filled mobile number field with '081905266109' on #userNumber
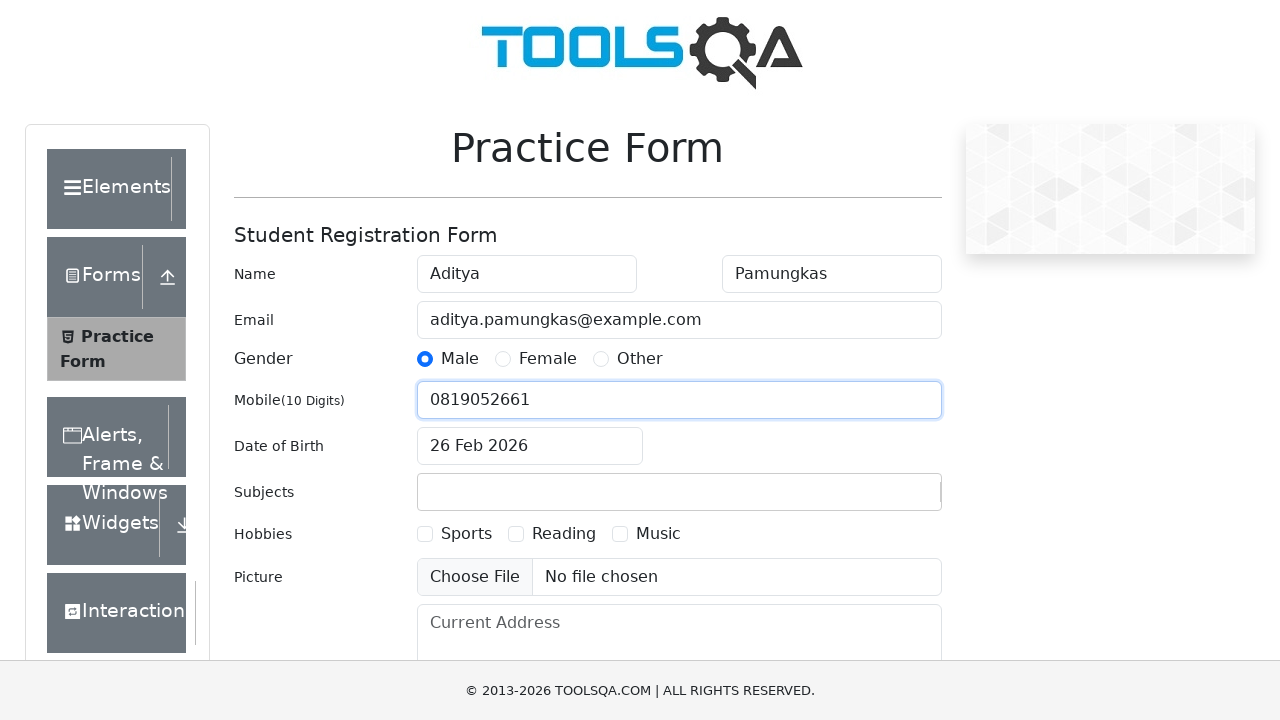

Clicked date of birth input field to open date picker at (530, 446) on #dateOfBirthInput
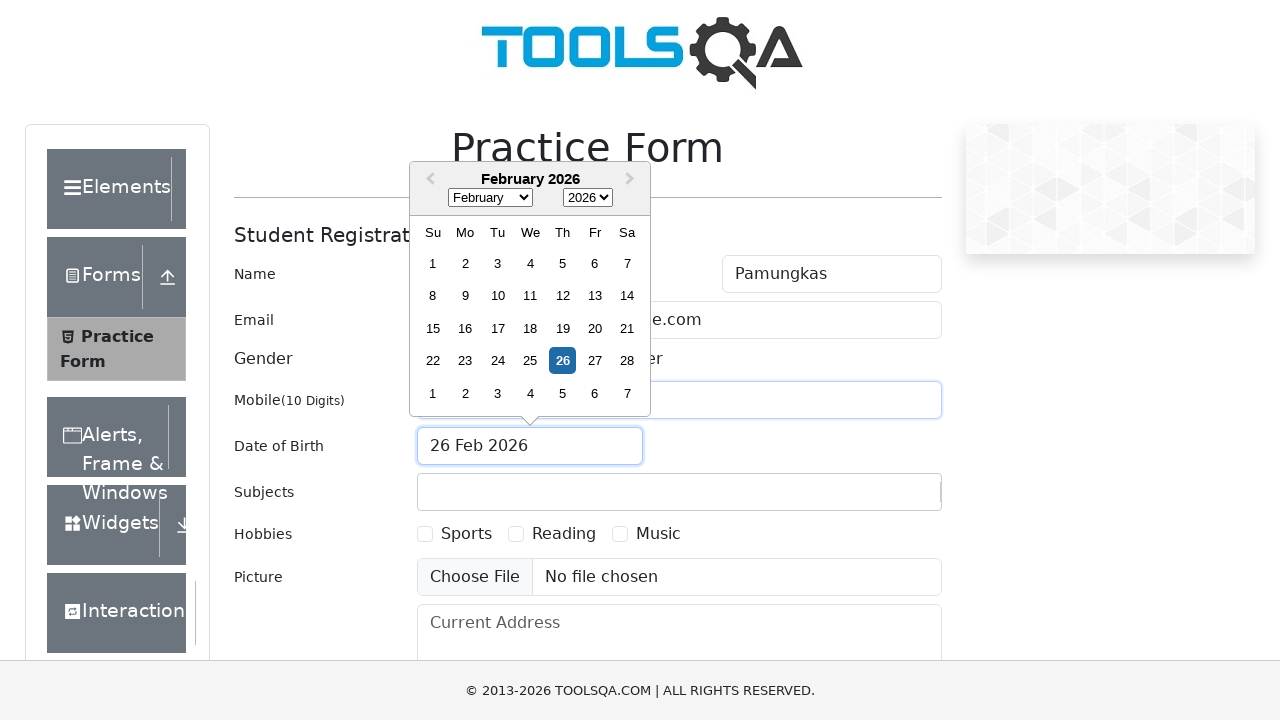

Date picker calendar loaded
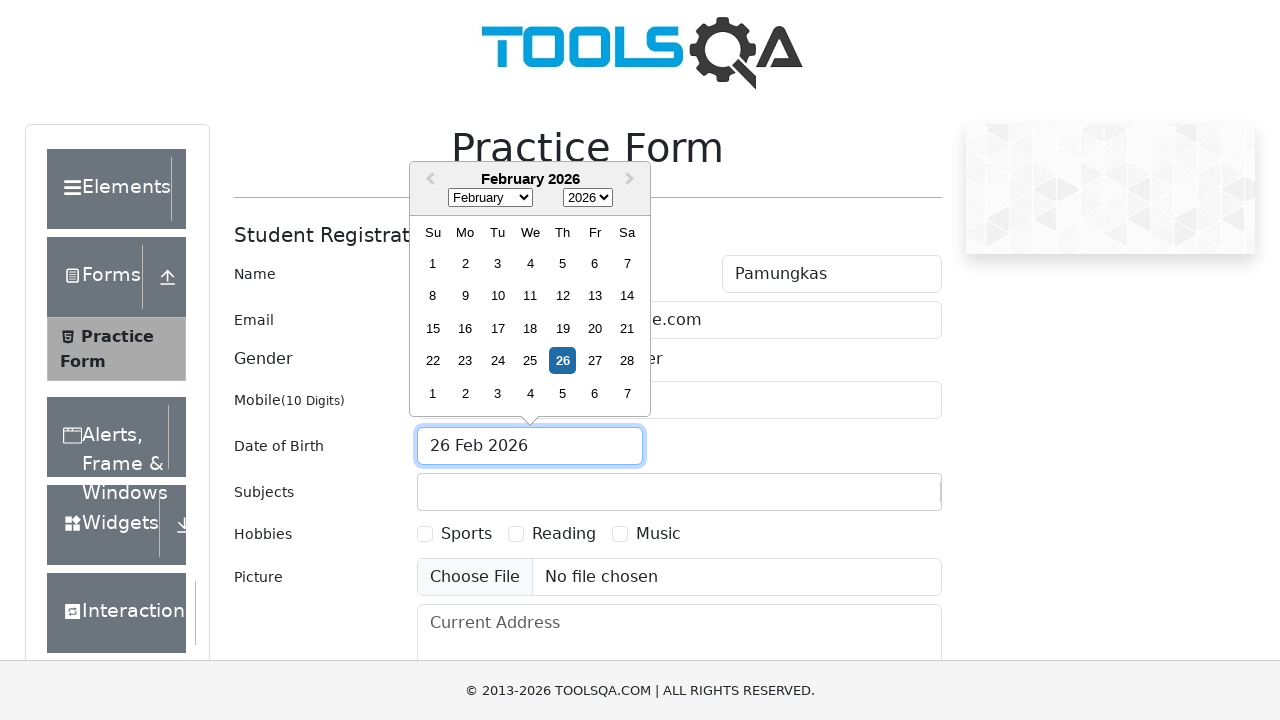

Selected May (month 4) from date picker on .react-datepicker__month-select
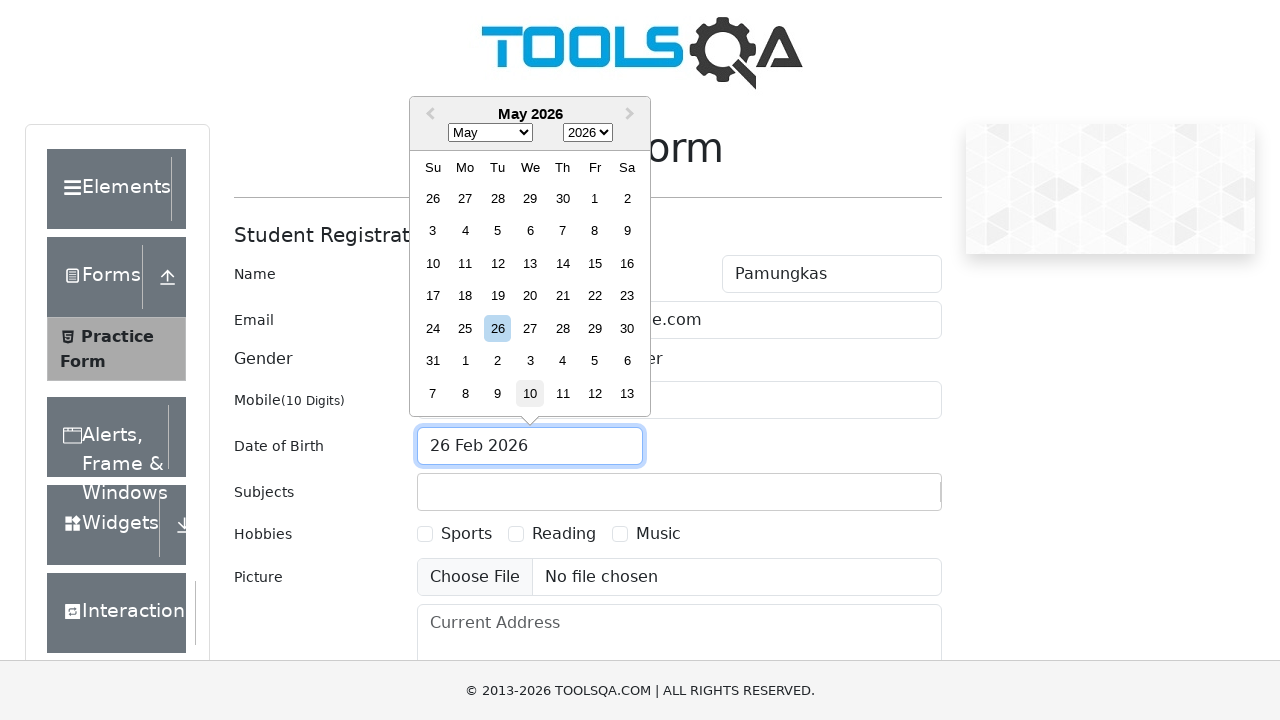

Selected year 1995 from date picker on .react-datepicker__year-select
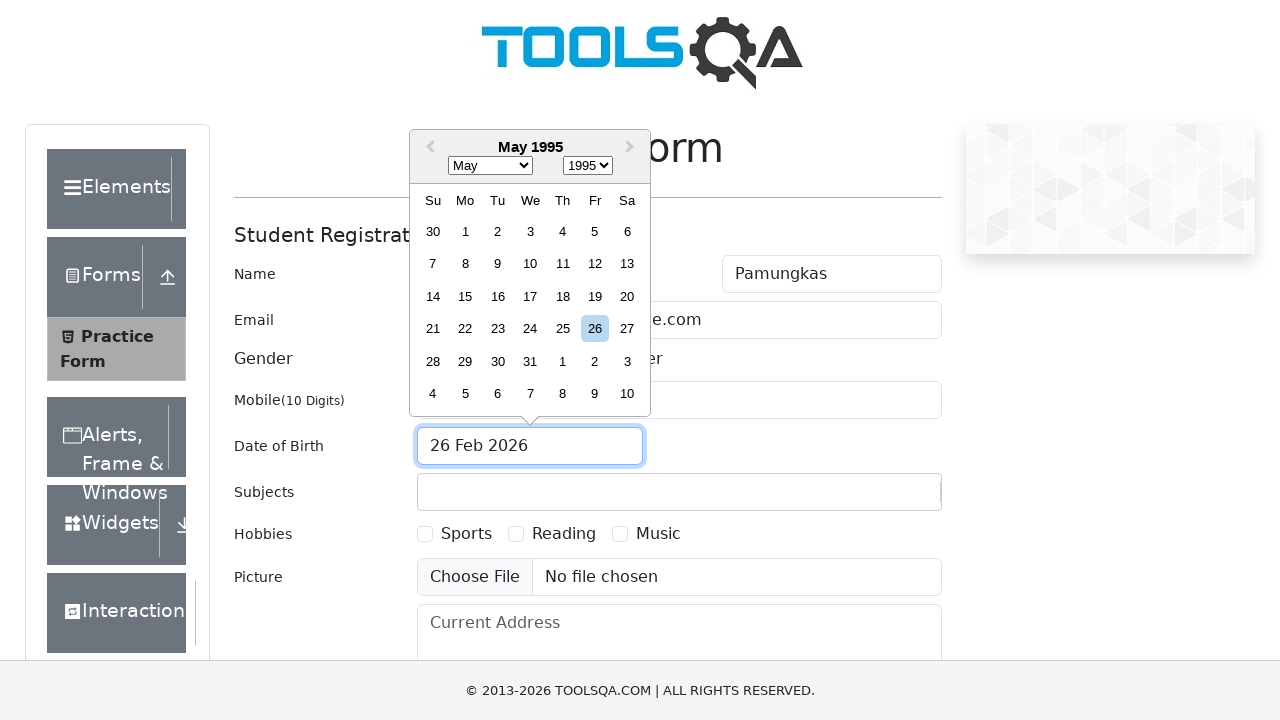

Selected day 15 from date picker (date of birth set to May 15, 1995) at (465, 296) on .react-datepicker__day--015
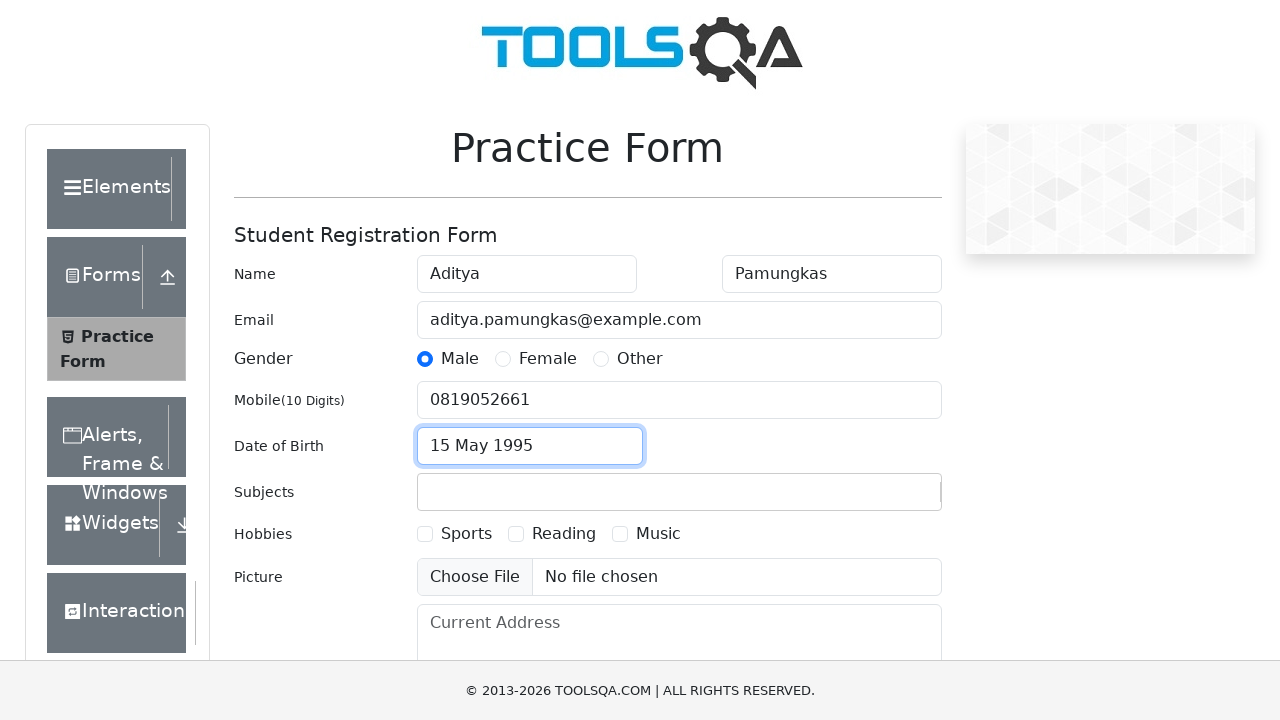

Filled subjects input field with 'Computer Science' on #subjectsInput
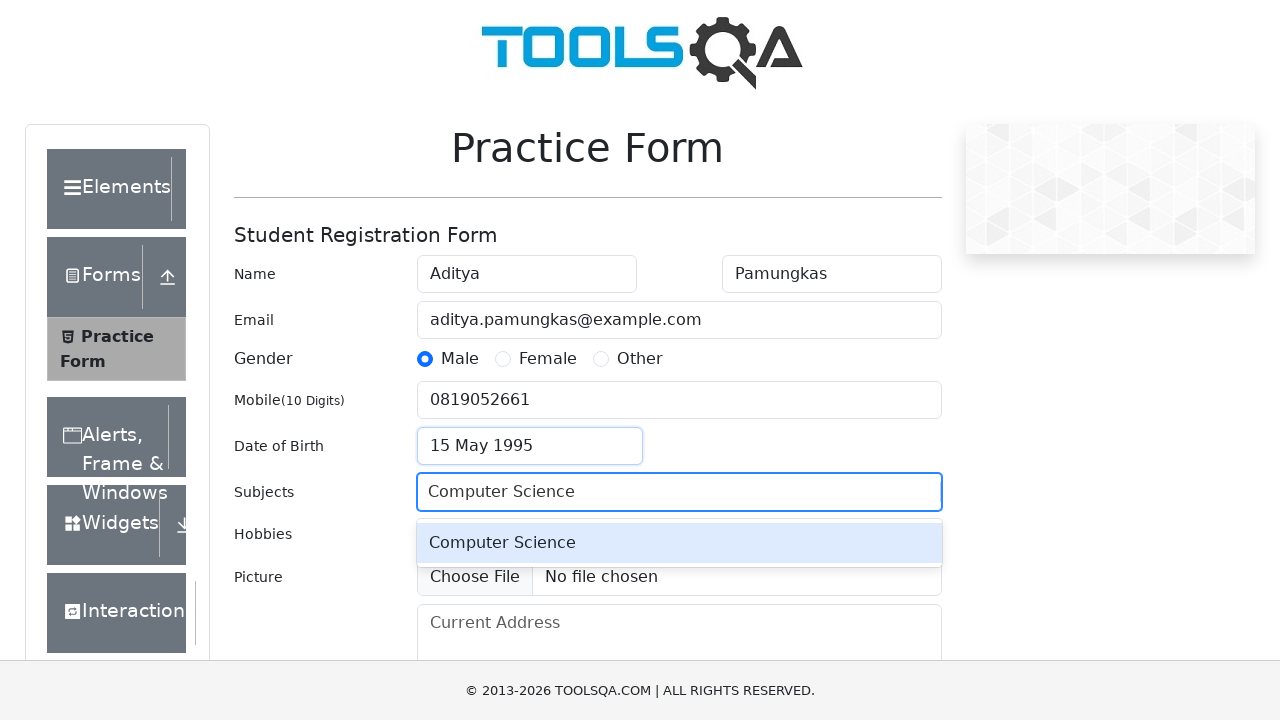

Pressed Enter to add 'Computer Science' to subjects on #subjectsInput
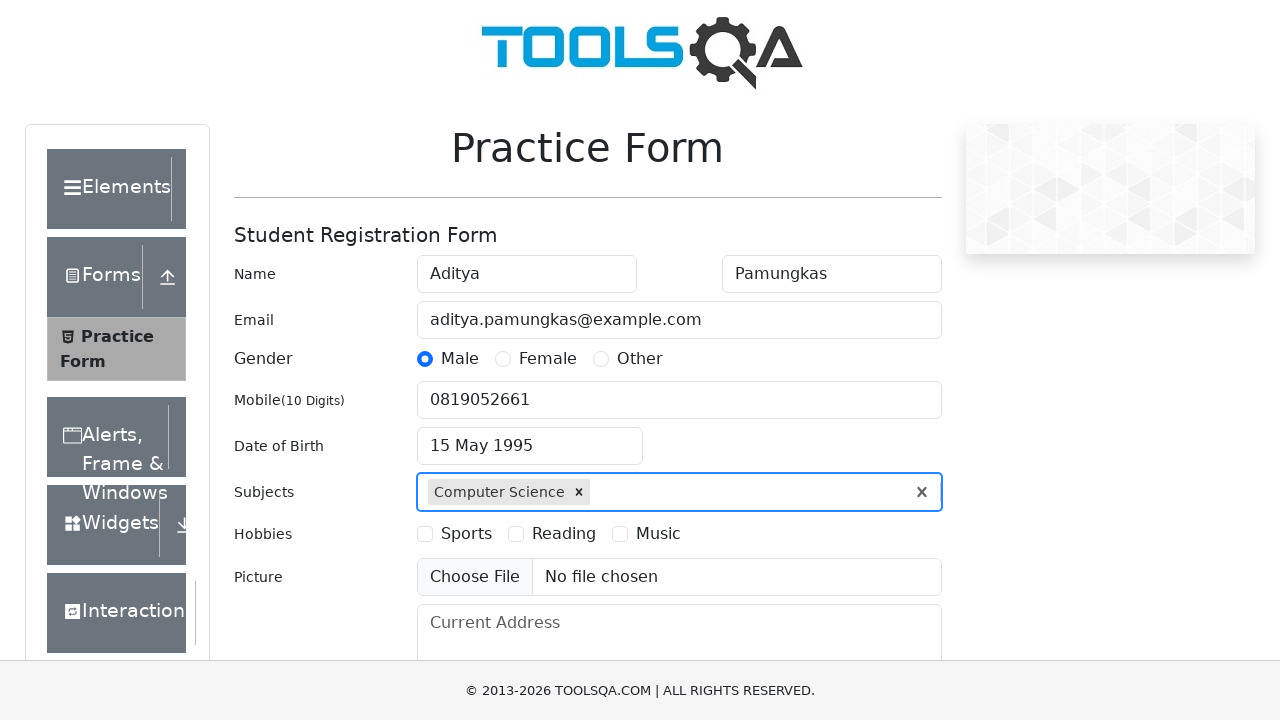

Selected 'Reading' from hobby options at (564, 534) on label:has-text('Reading')
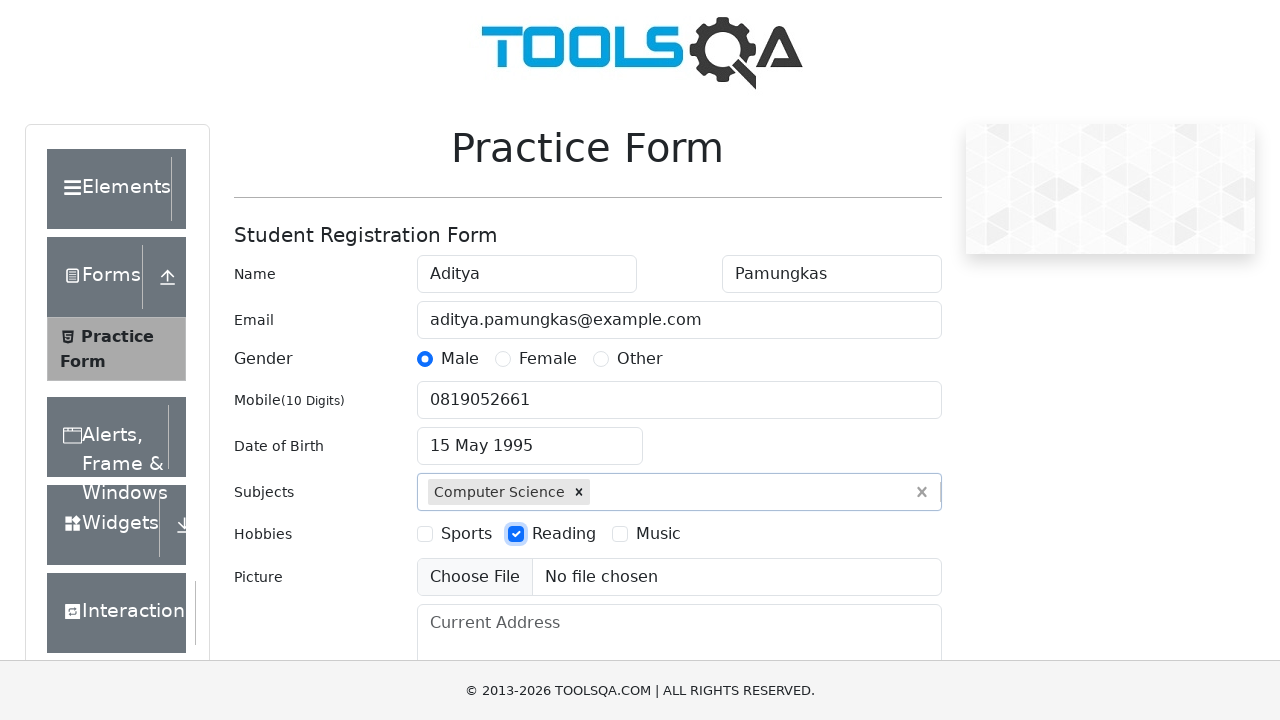

Filled current address field with 'Jl. Merdeka, Jakarta' on #currentAddress
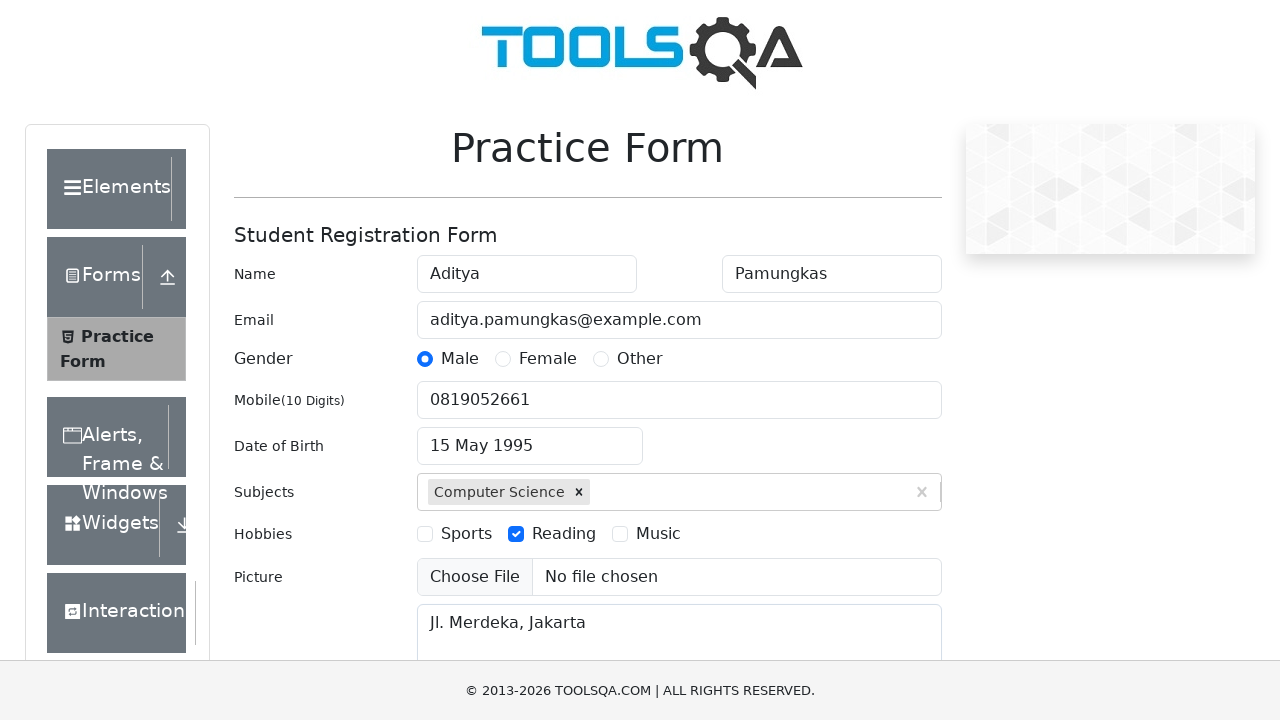

Scrolled down to view state and city fields
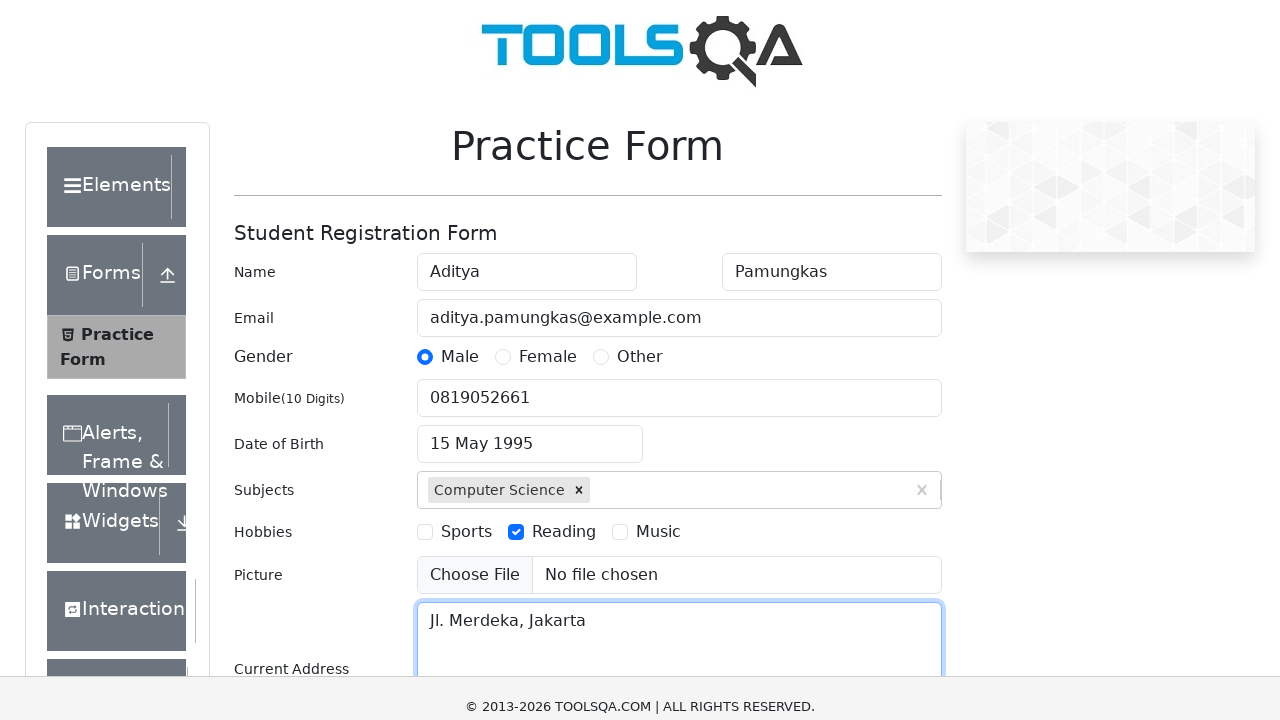

Filled state input field with 'NCR' on #react-select-3-input
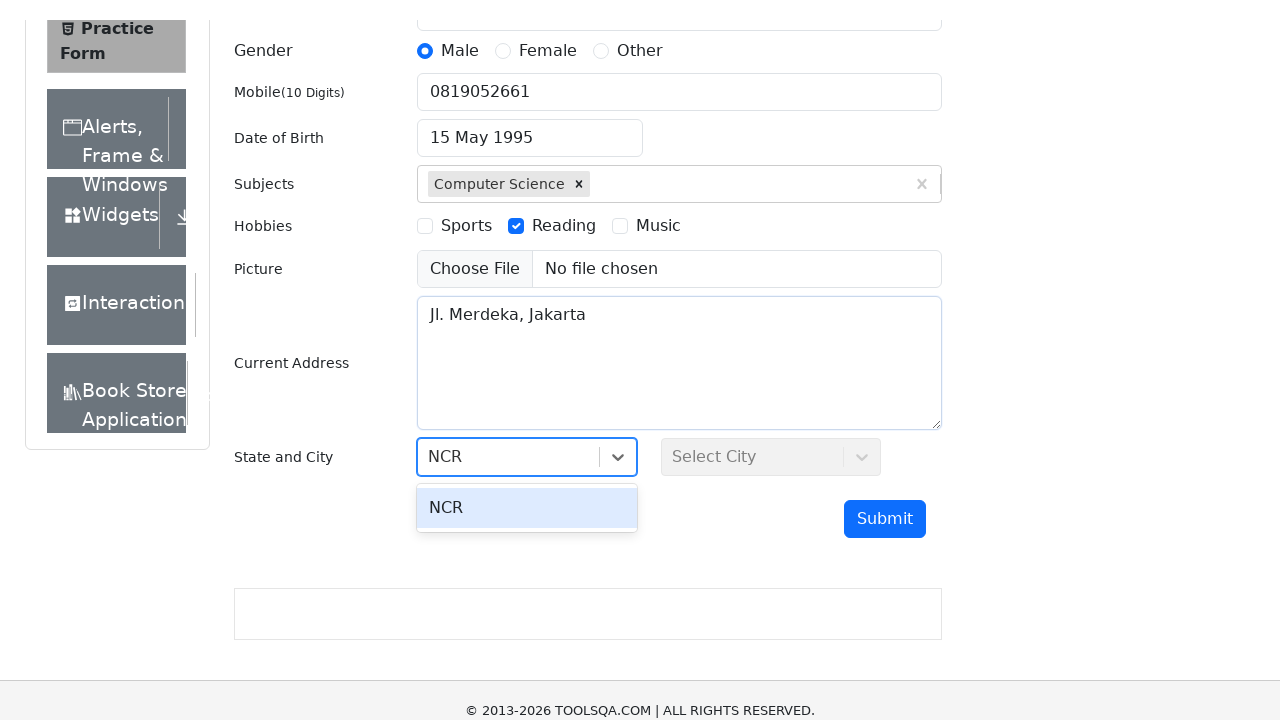

Pressed Enter to select 'NCR' as state on #react-select-3-input
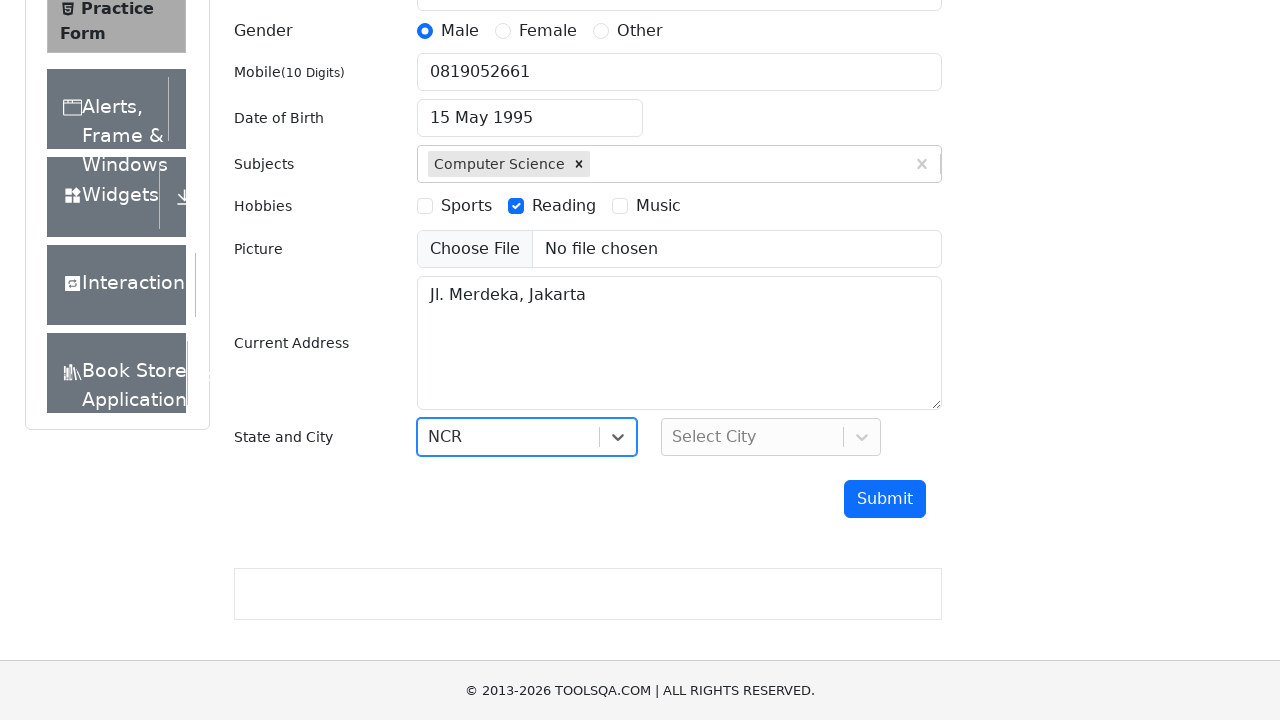

Filled city input field with 'Delhi' on #react-select-4-input
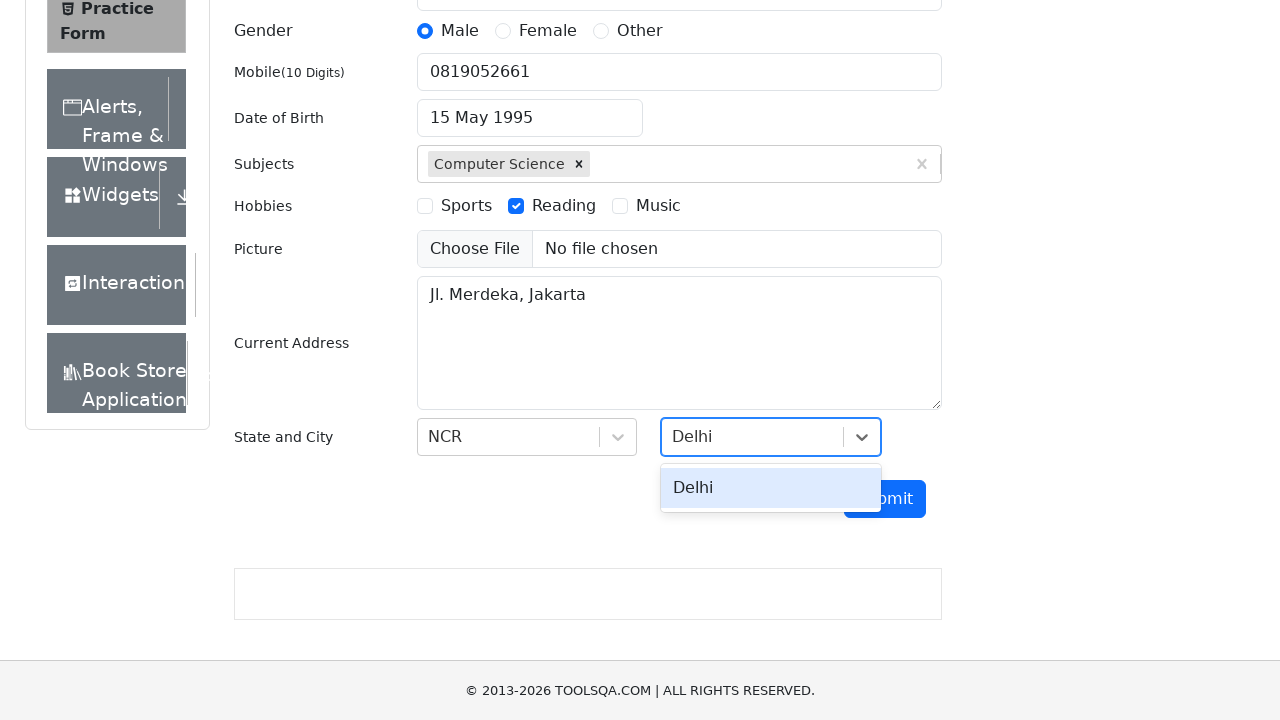

Pressed Enter to select 'Delhi' as city on #react-select-4-input
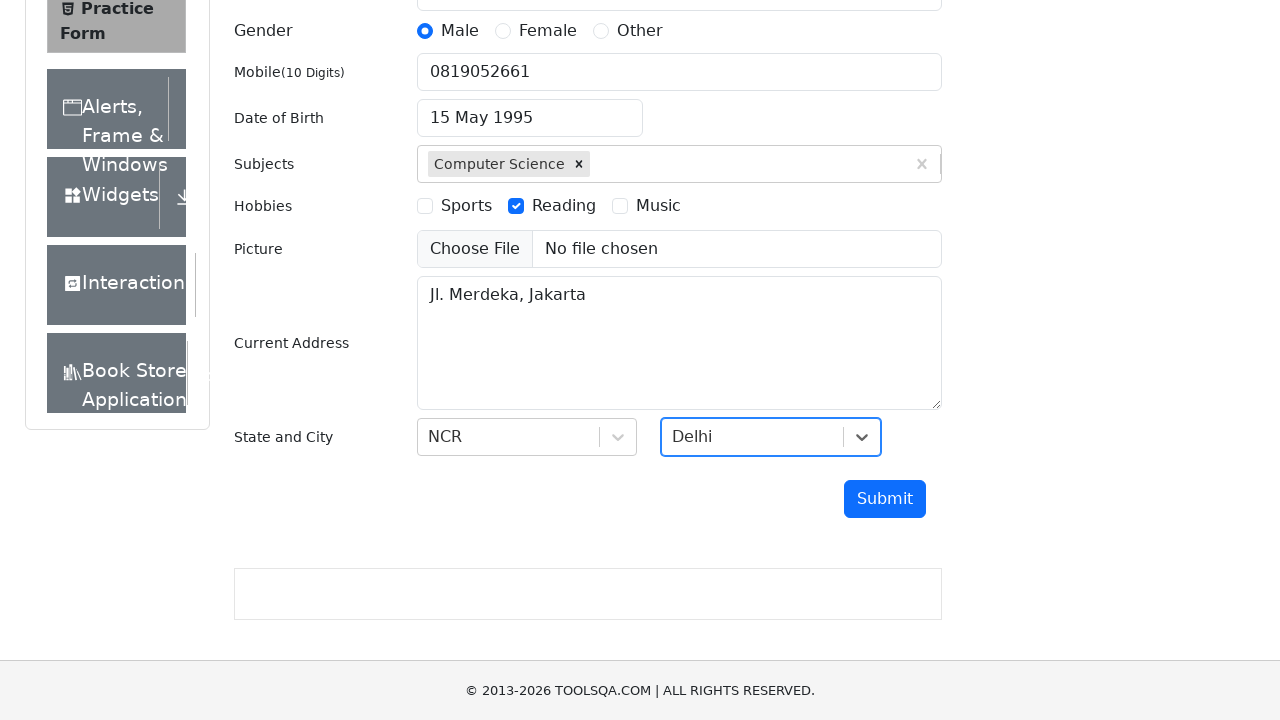

Clicked submit button to submit the form at (885, 499) on #submit
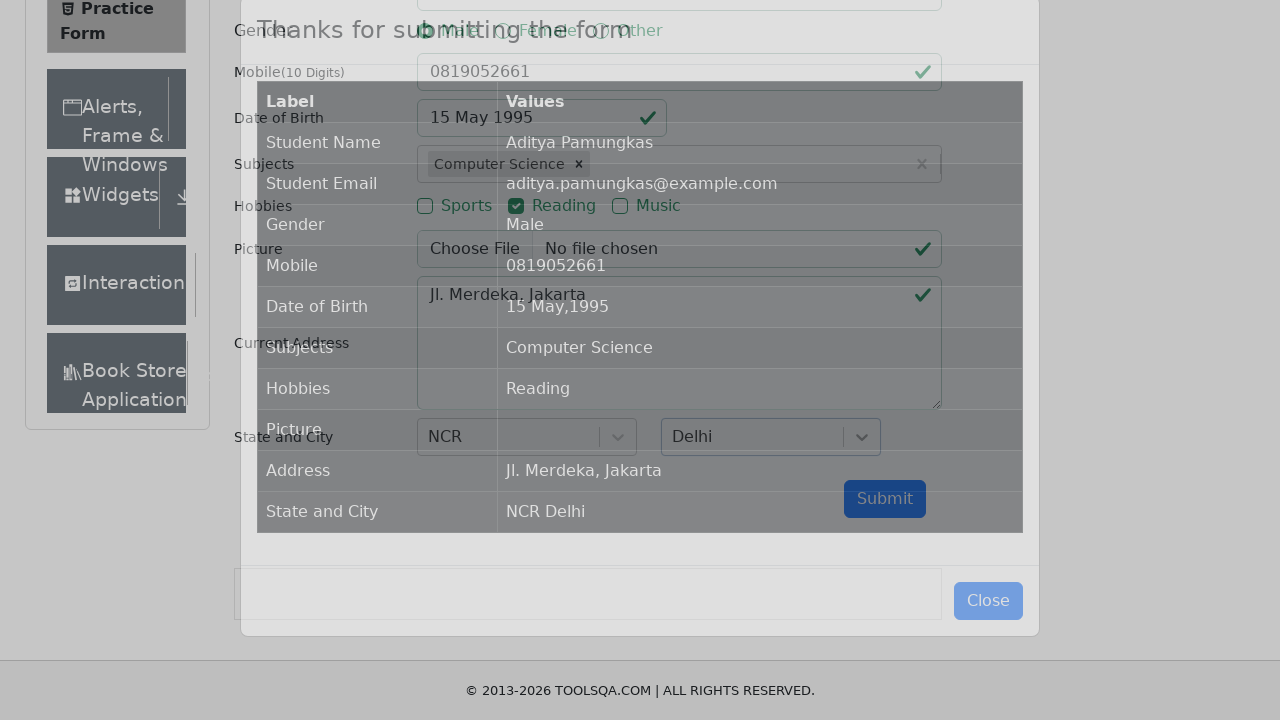

Form submission successful - confirmation modal appeared
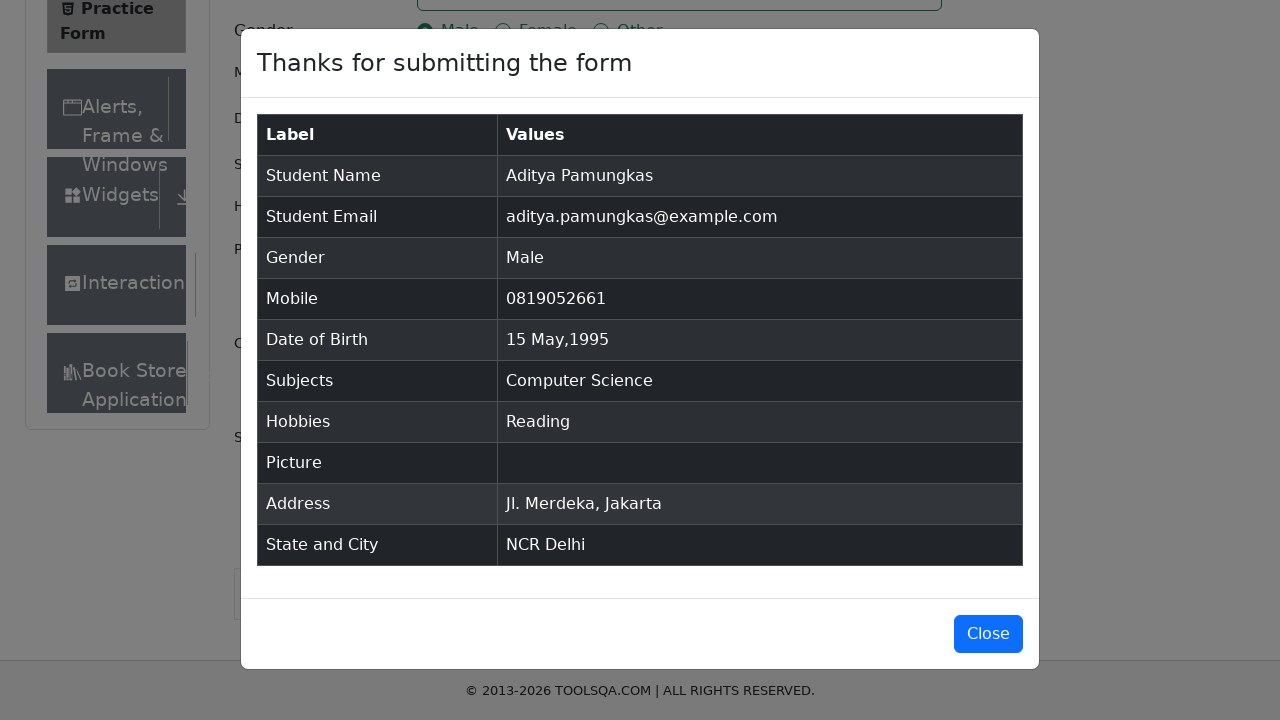

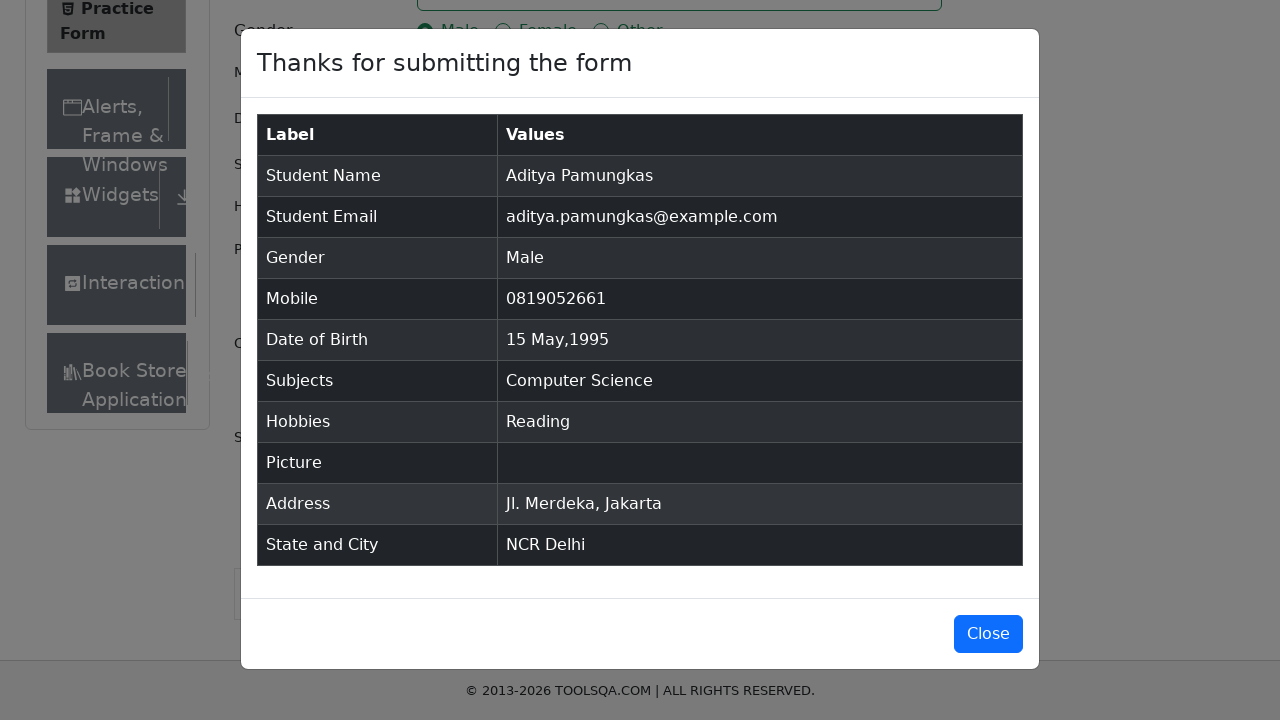